Fills out a practice form on DemoQA website with various fields including name, email, gender, mobile number, date of birth, subjects, hobbies, and address

Starting URL: https://demoqa.com/automation-practice-form

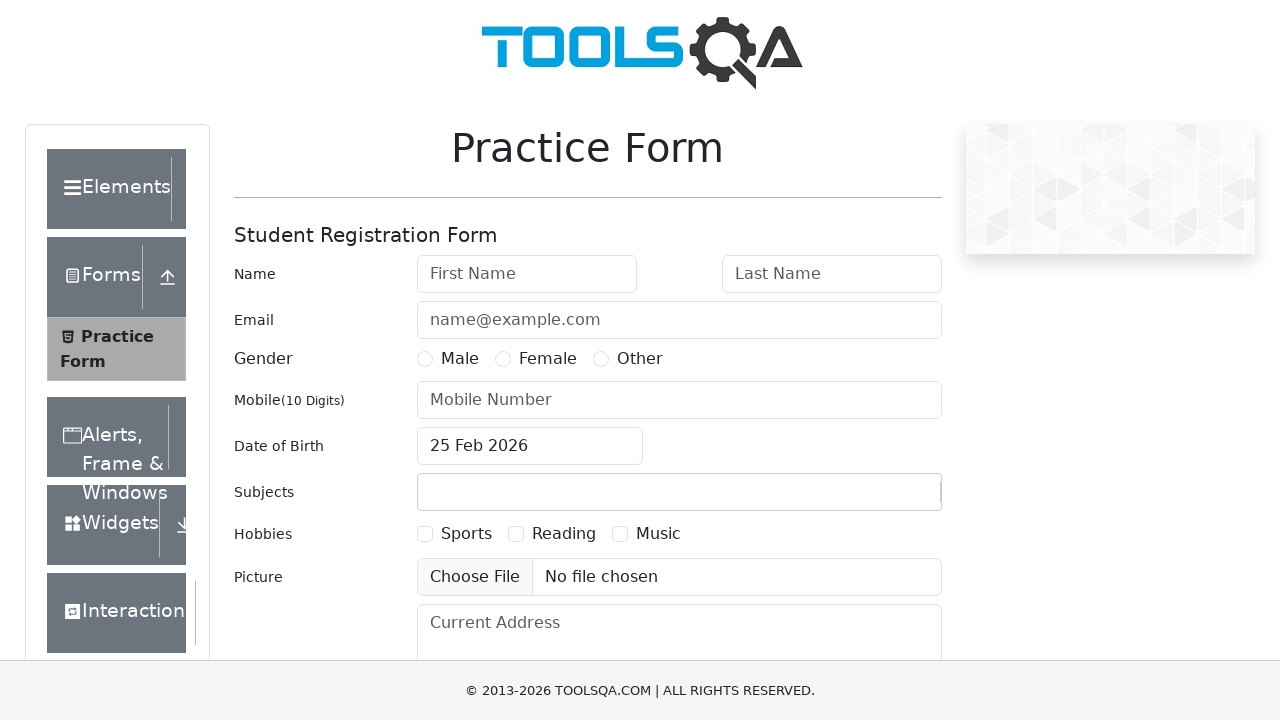

Filled first name field with 'sai' on input#firstName
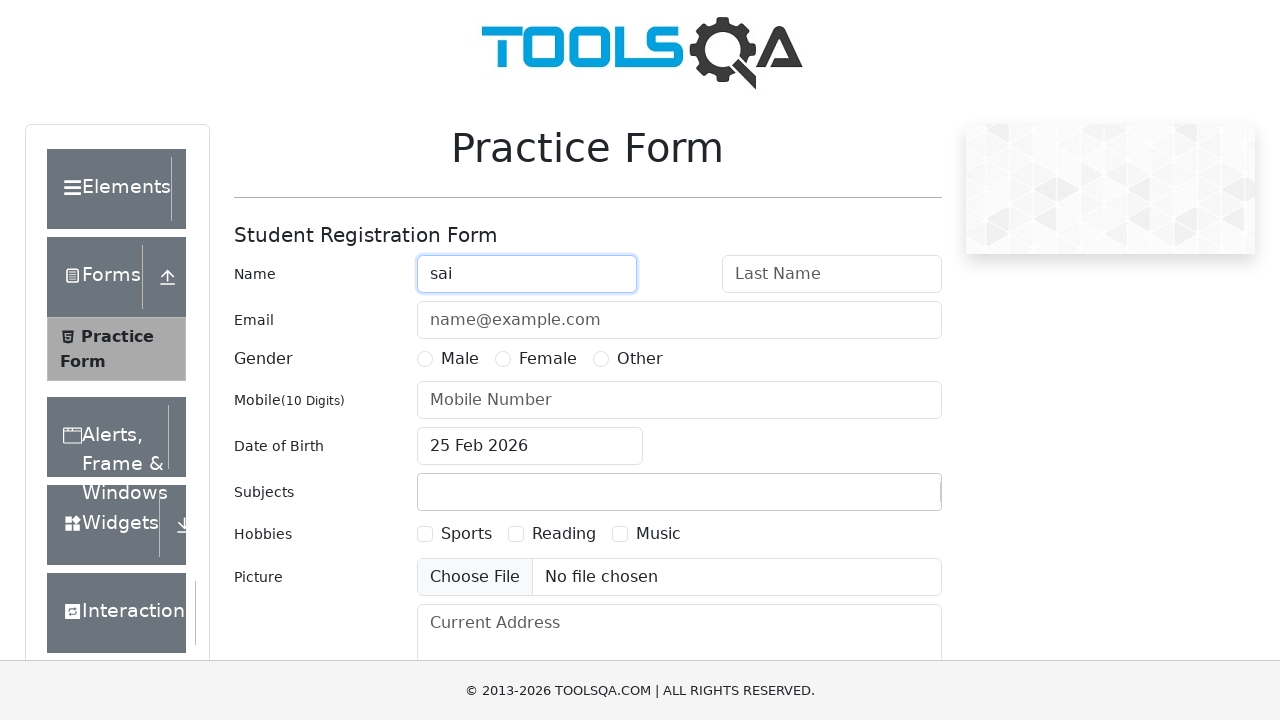

Filled email field with 'saiankasala502@gmail.com' on input#userEmail
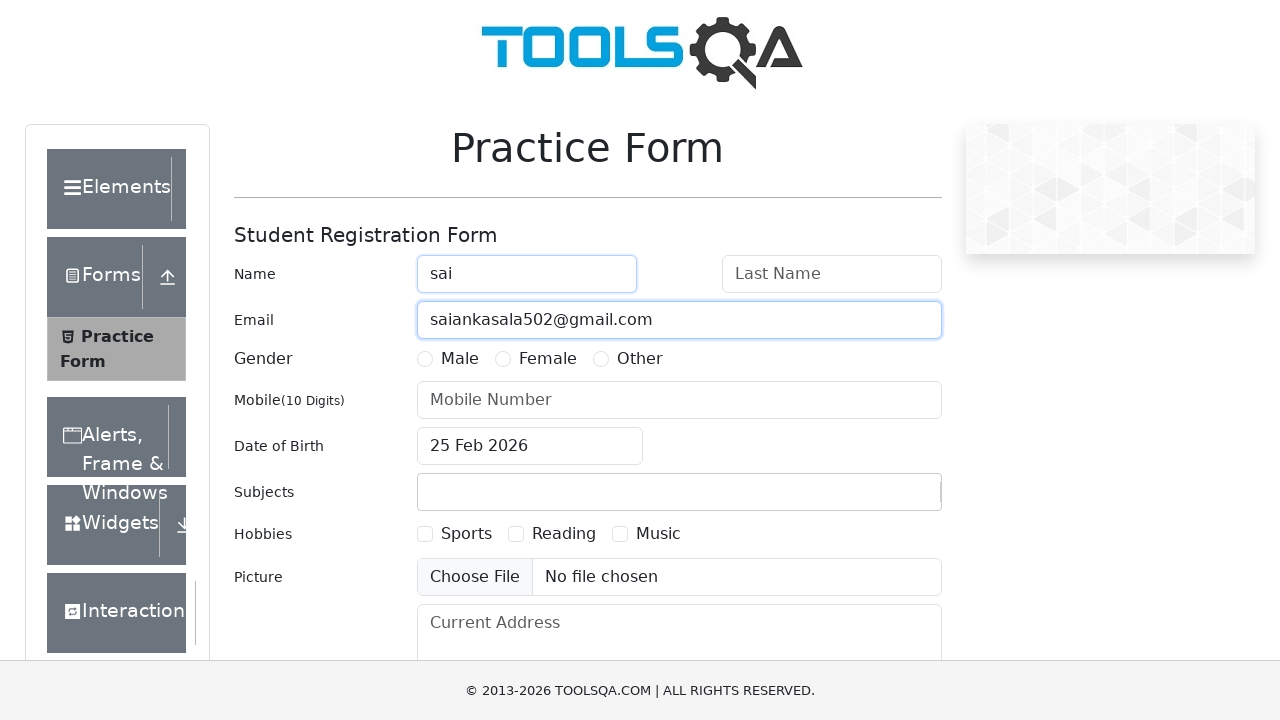

Filled last name field with 'kumar' on input#lastName
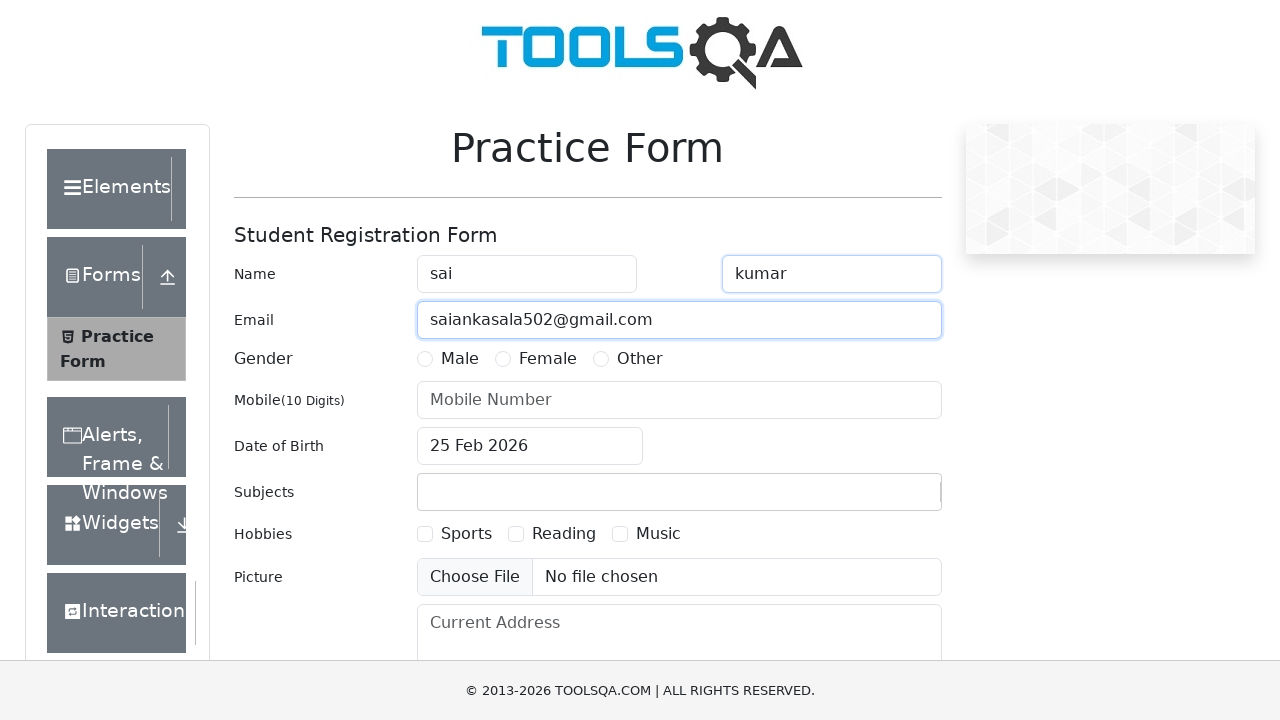

Selected gender radio button (Male) at (460, 359) on label[for='gender-radio-1']
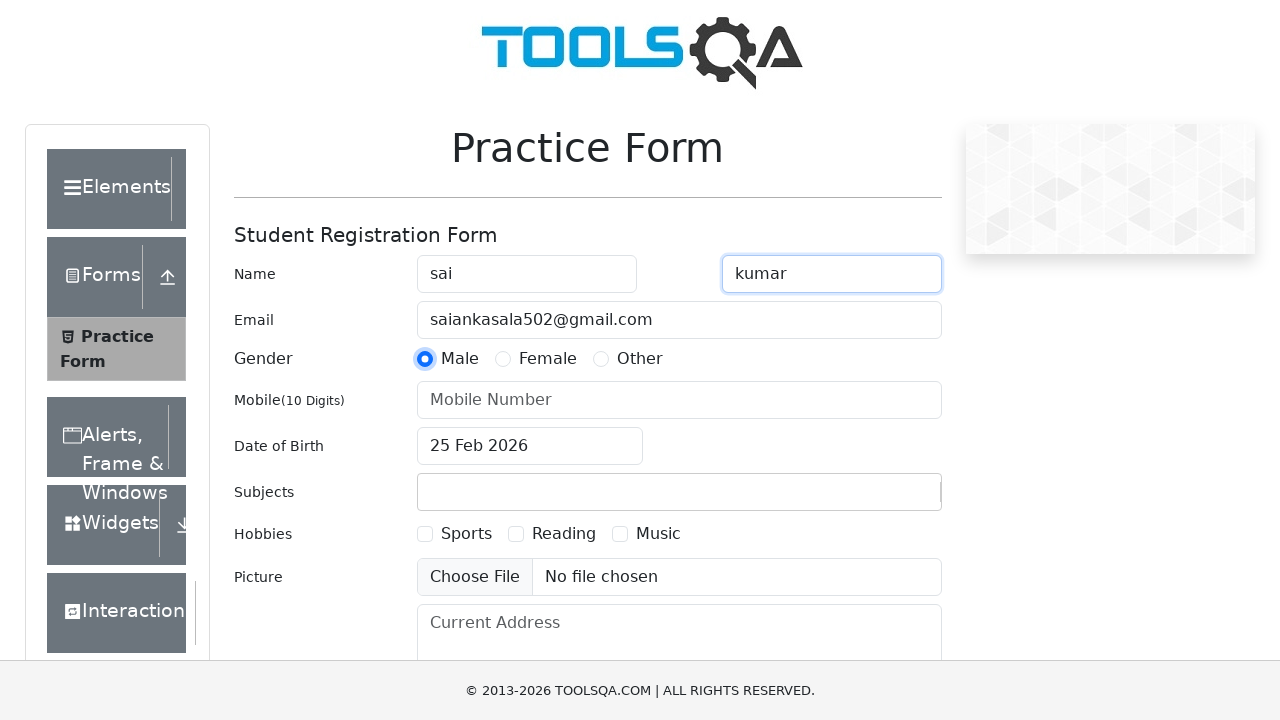

Filled mobile number field with '8977977978' on input[placeholder='Mobile Number']
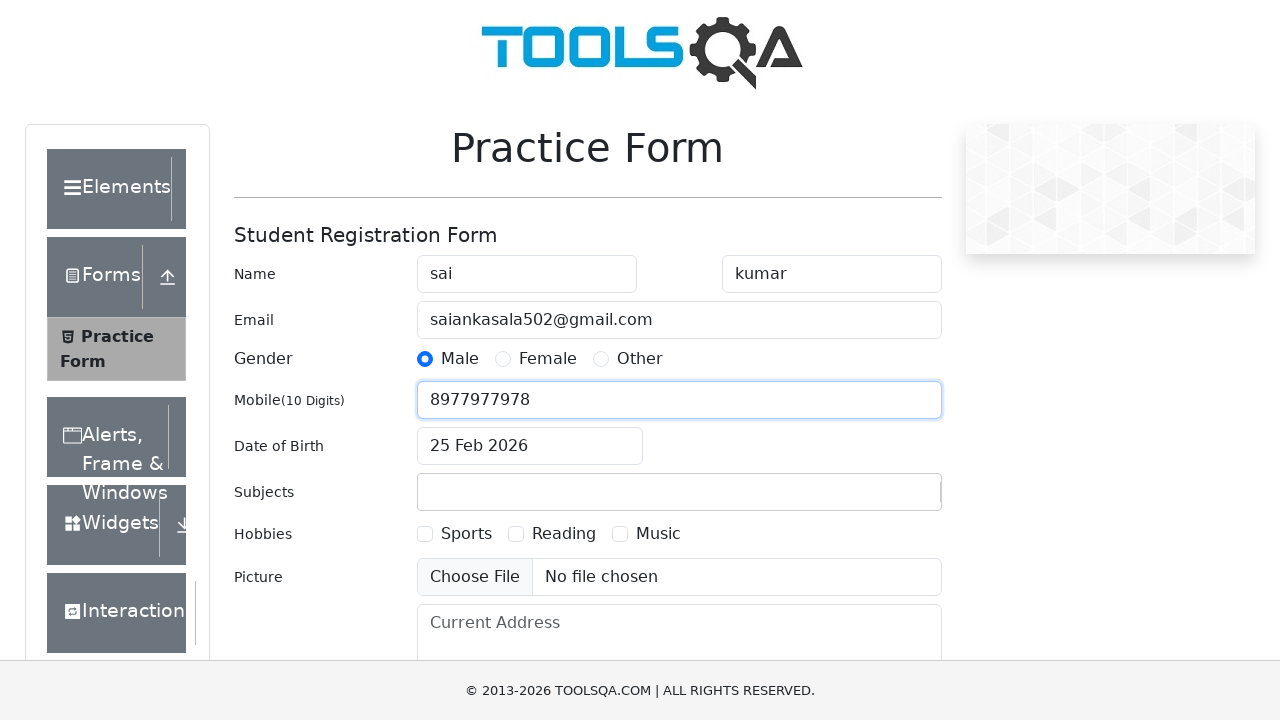

Filled date of birth field with '14 Aug 1995' on input#dateOfBirthInput
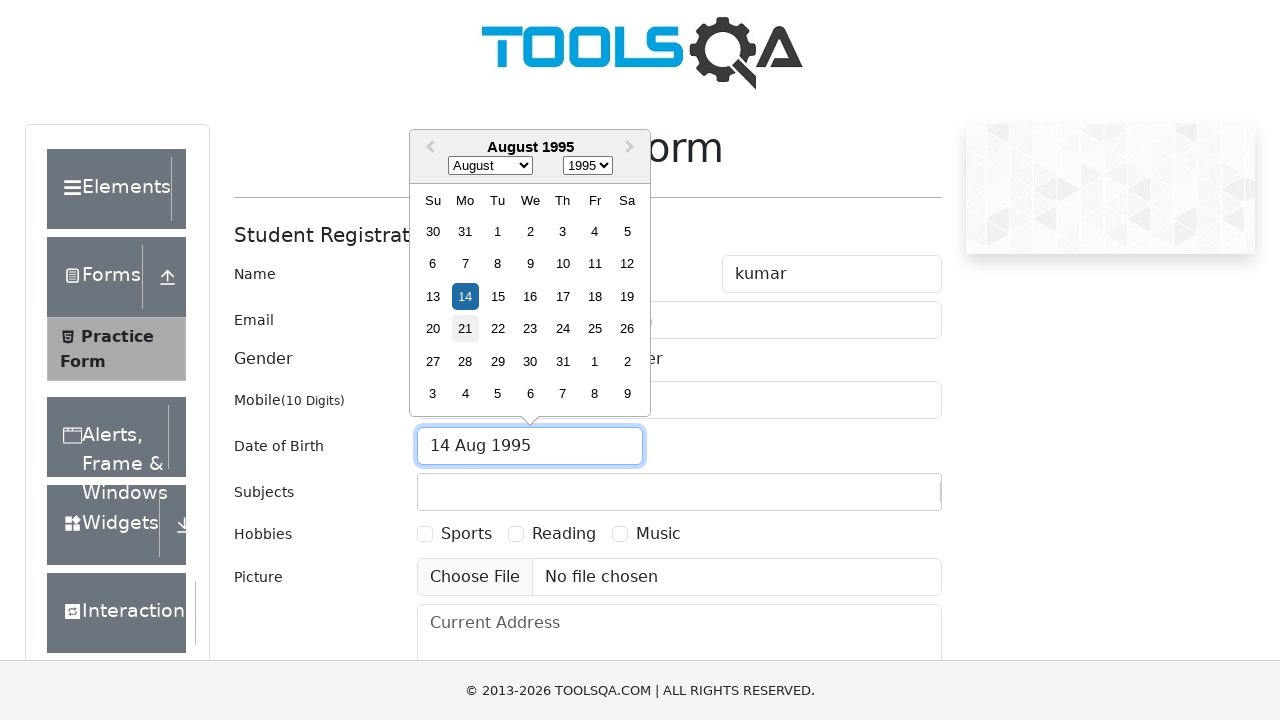

Pressed Enter to confirm date of birth on input#dateOfBirthInput
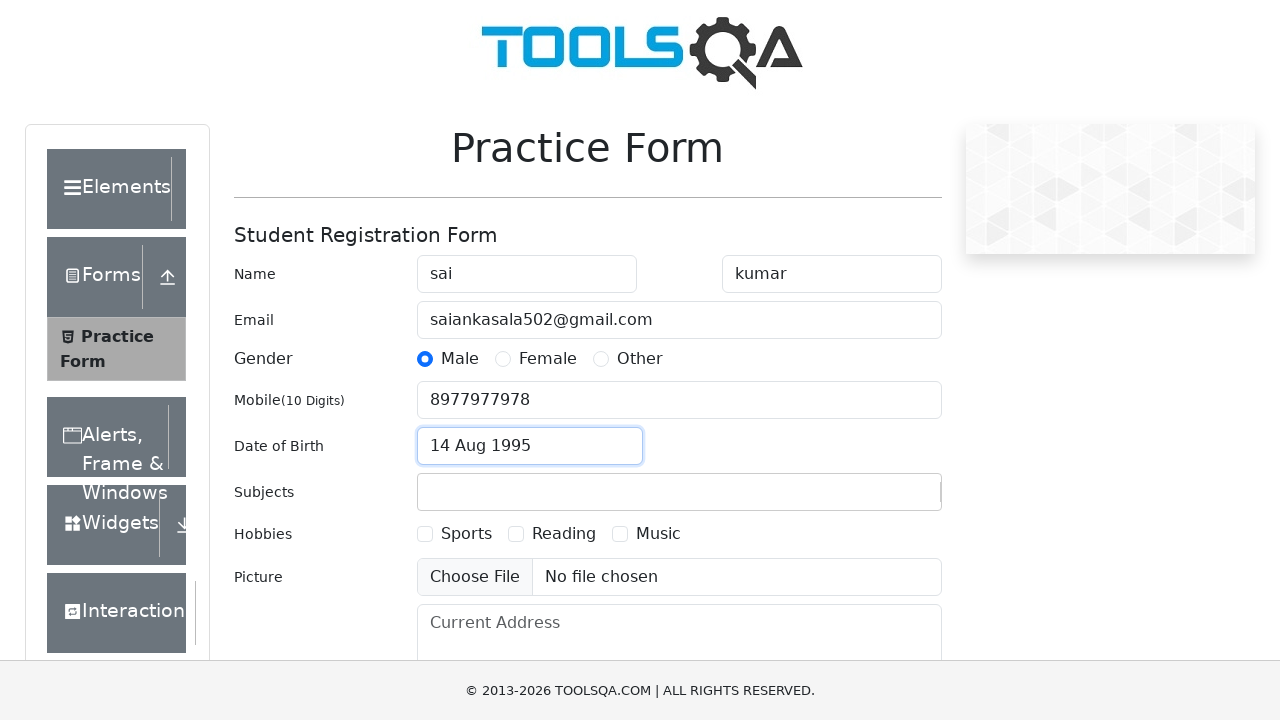

Clicked on subjects auto-complete field at (679, 492) on div.subjects-auto-complete__control
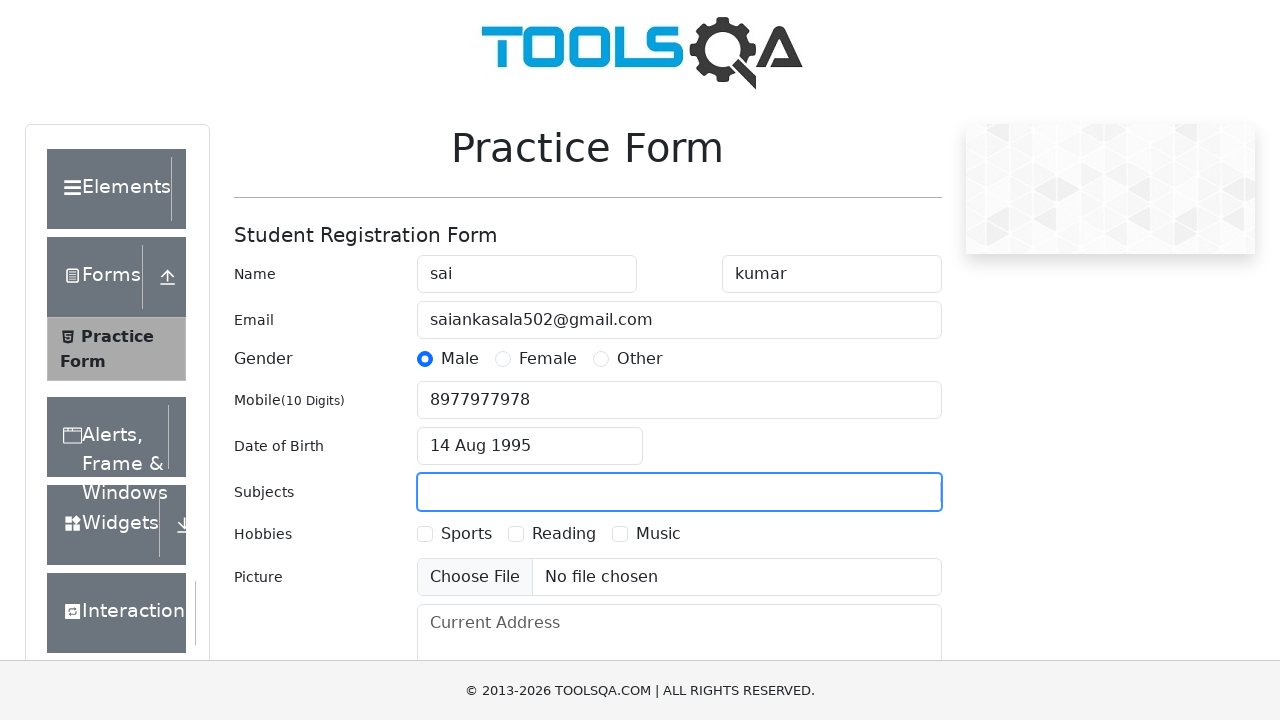

Typed 'Computer Science' in subjects field on div.subjects-auto-complete__control
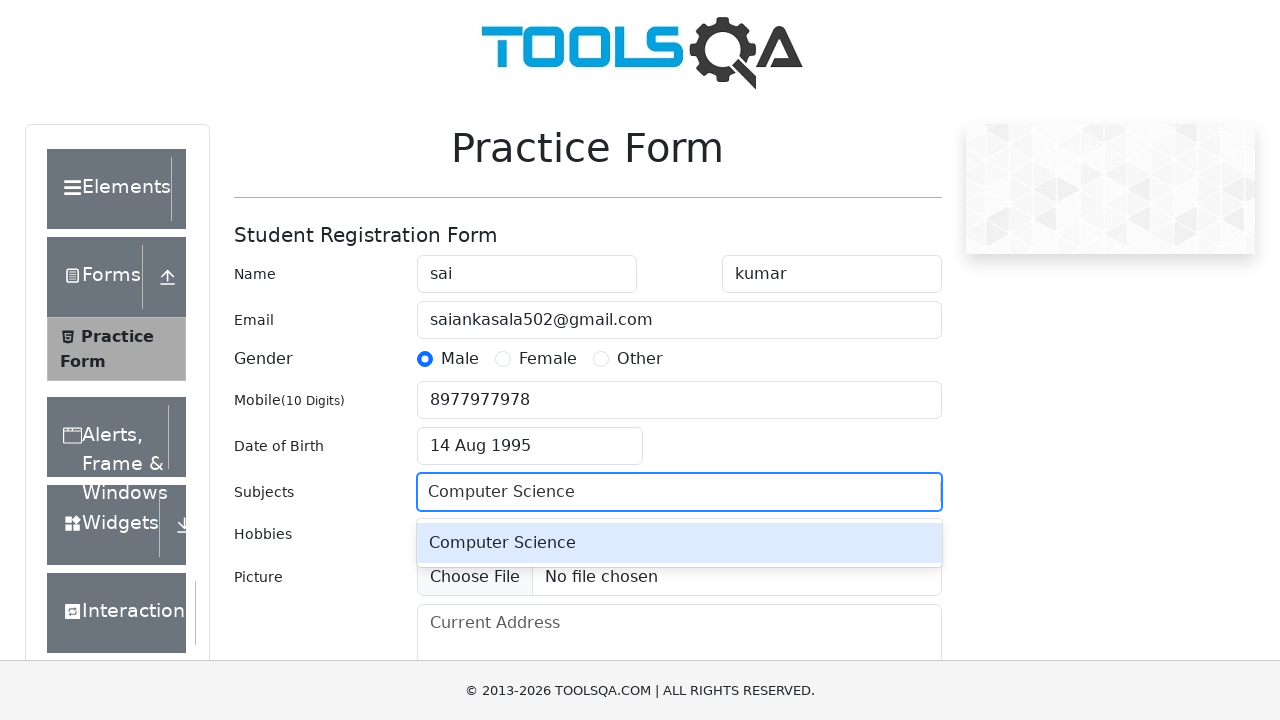

Pressed Enter to select Computer Science subject on div.subjects-auto-complete__control
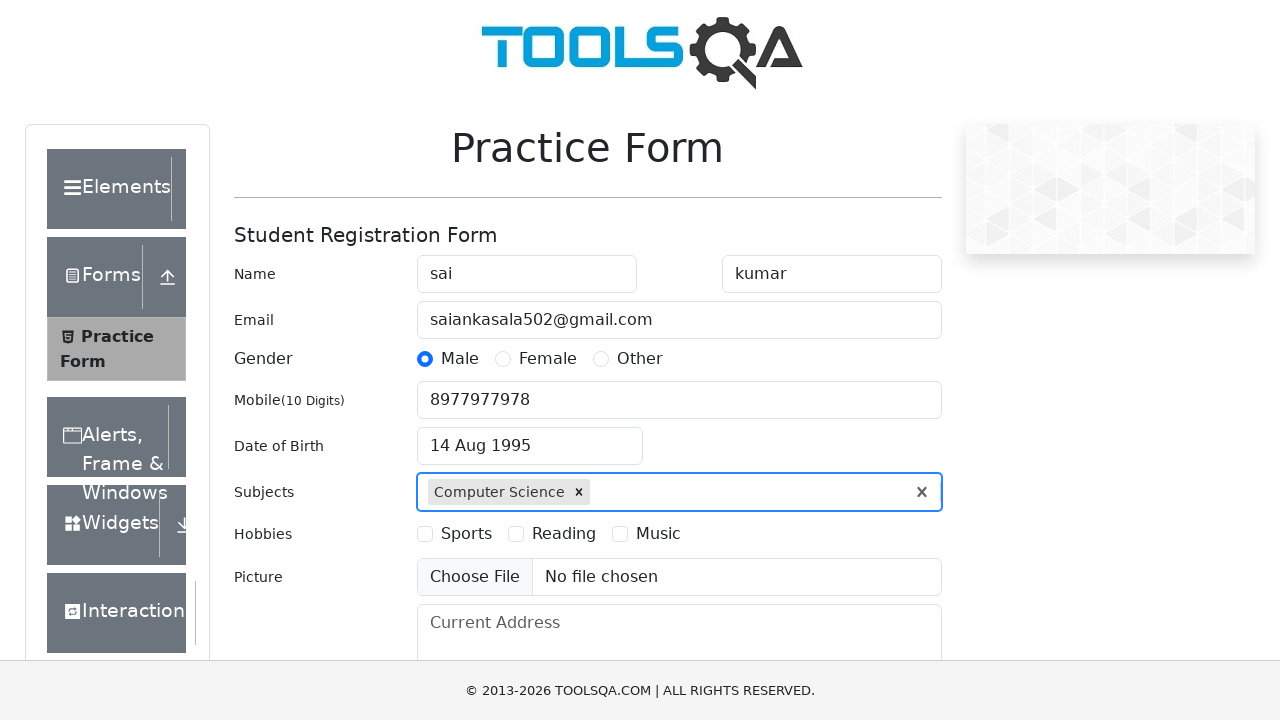

Selected hobbies checkbox (Sports) at (466, 534) on label[for='hobbies-checkbox-1']
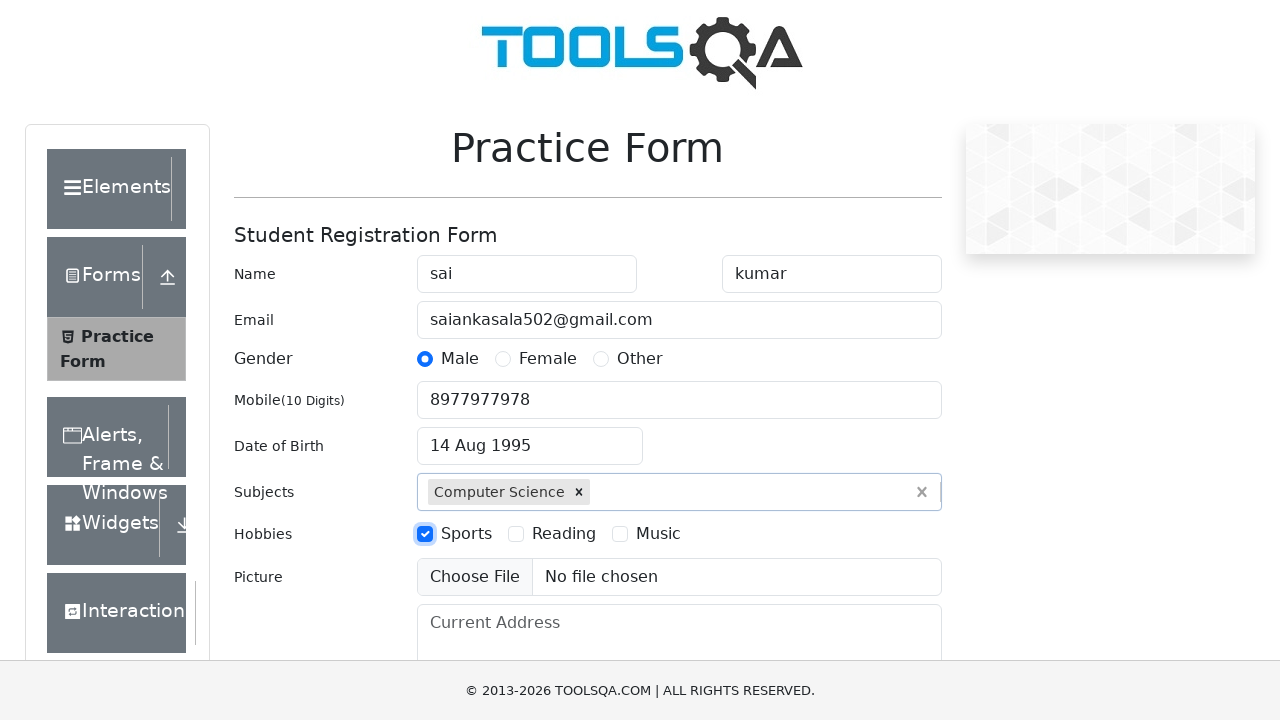

Filled current address field with 'vijayawada, andhrapradesh, pincode_521456' on textarea[placeholder='Current Address']
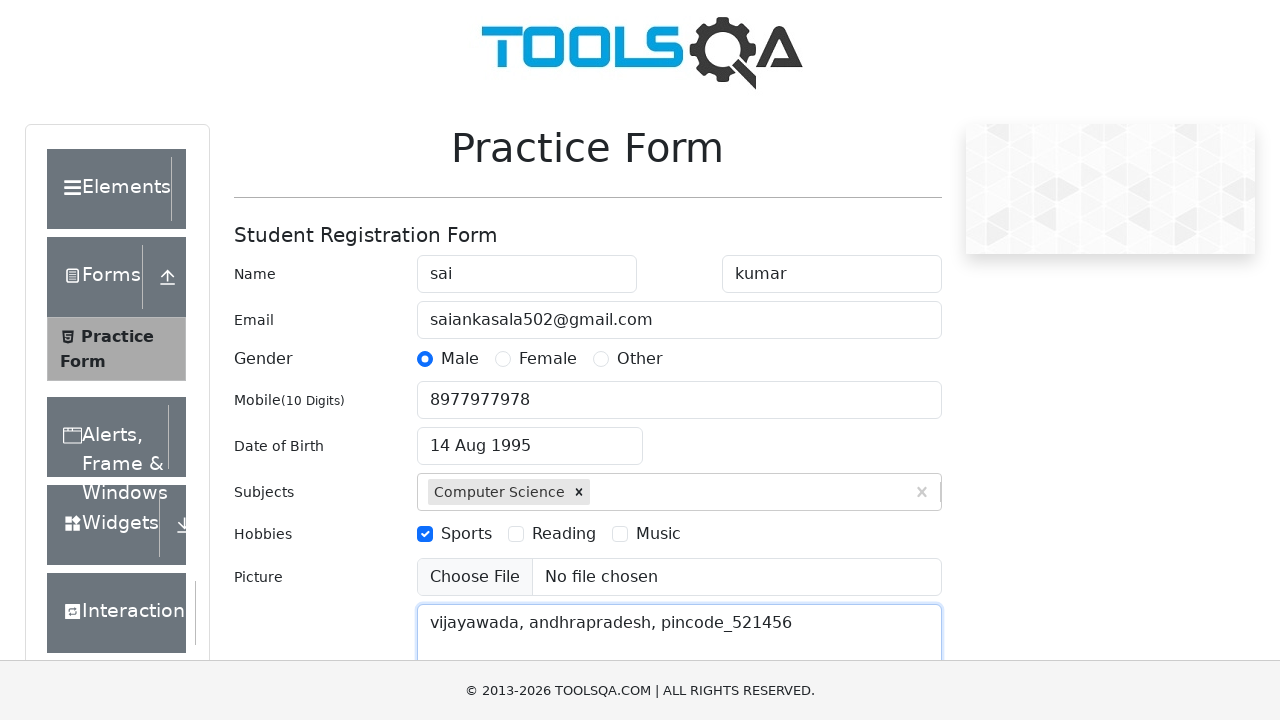

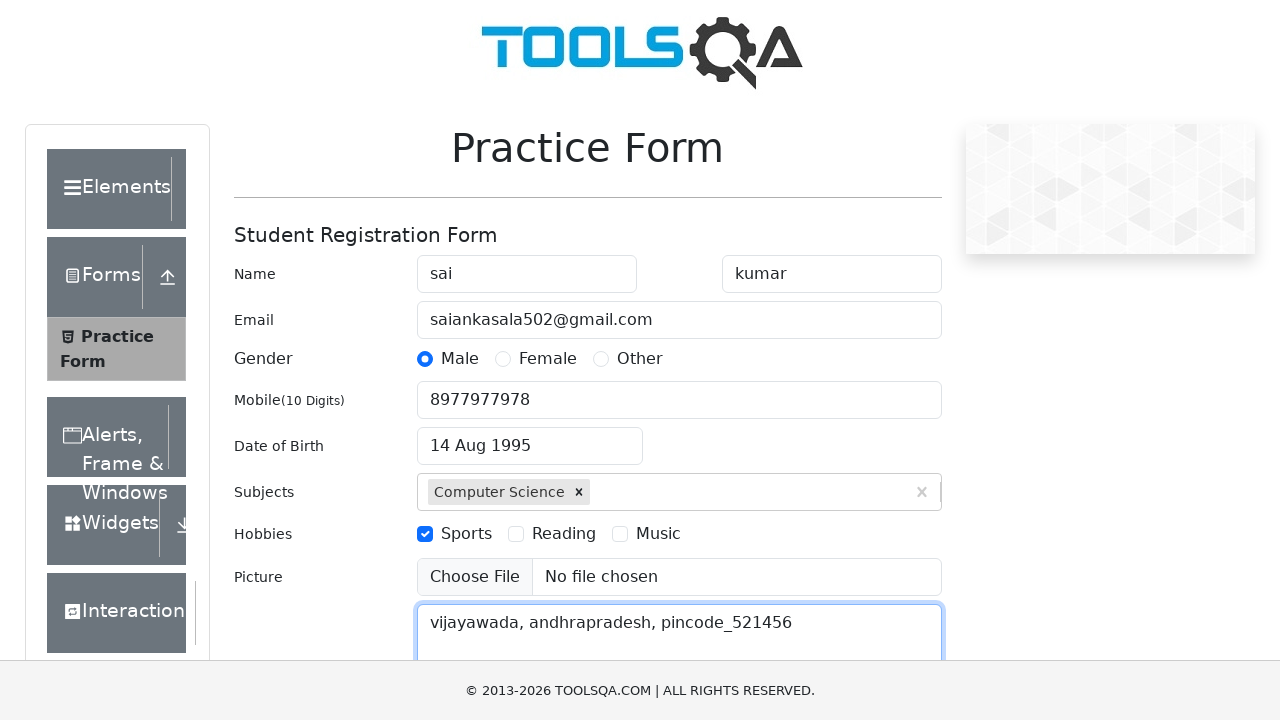